Tests AJAX functionality by clicking a button that triggers an asynchronous request and waiting for the dynamically loaded content to appear on the page.

Starting URL: http://www.uitestingplayground.com/ajax

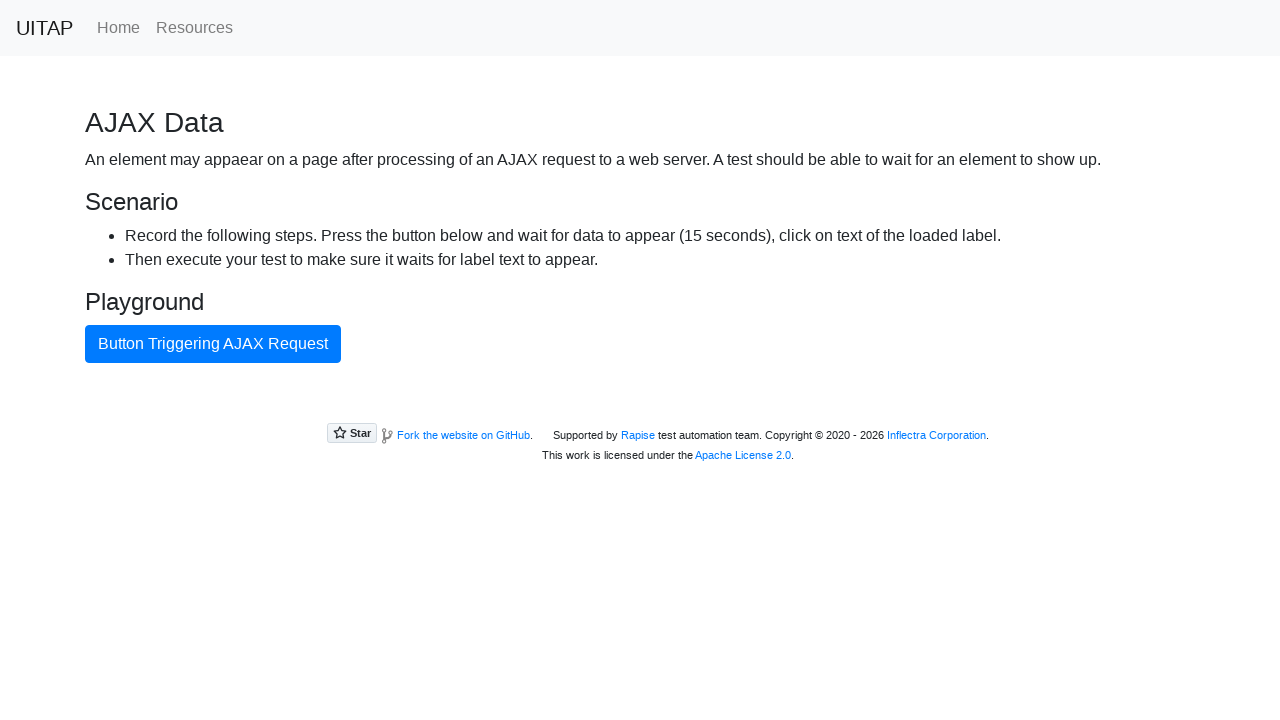

Clicked AJAX button to trigger asynchronous request at (213, 344) on #ajaxButton
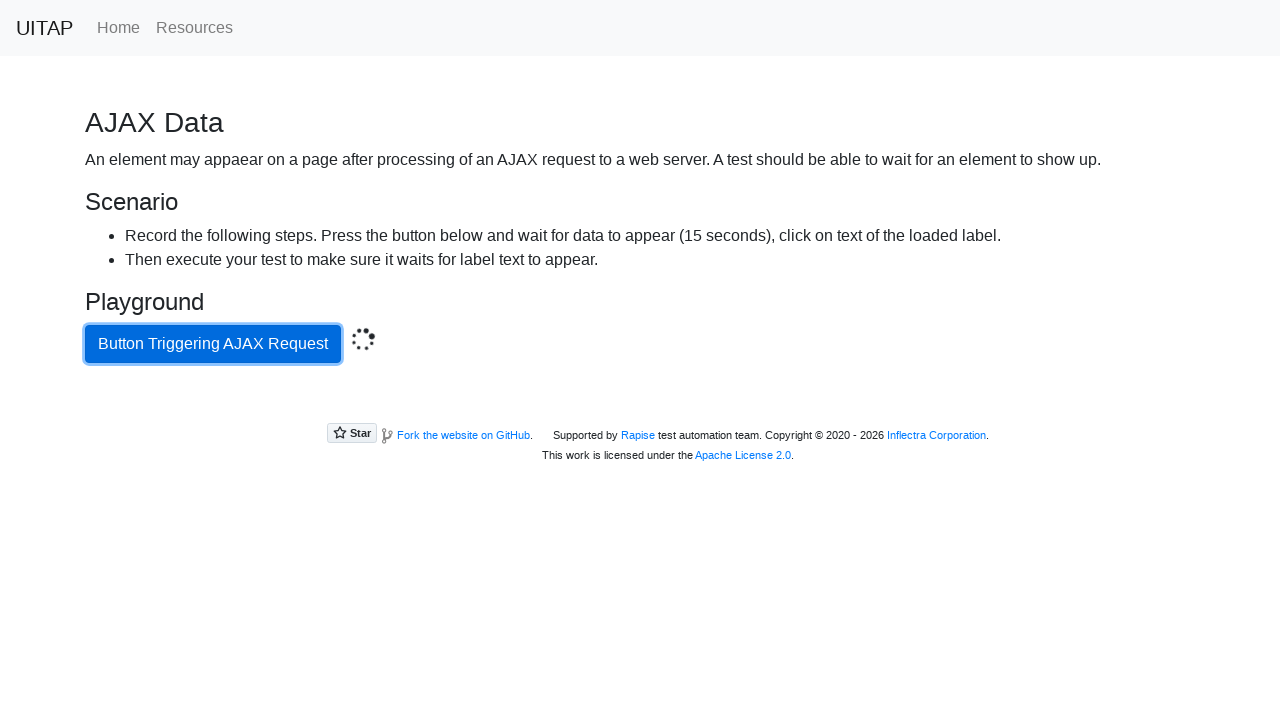

Waited for success message to appear after AJAX completed
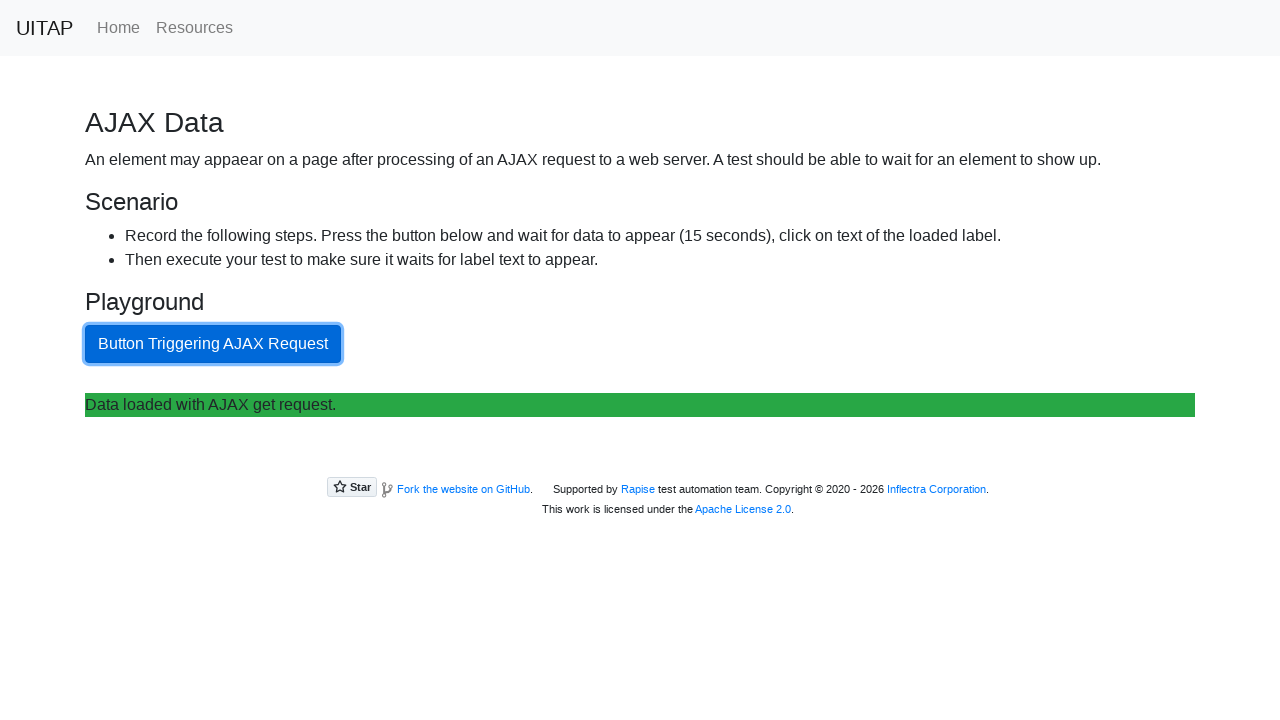

Retrieved dynamically loaded content text from success message
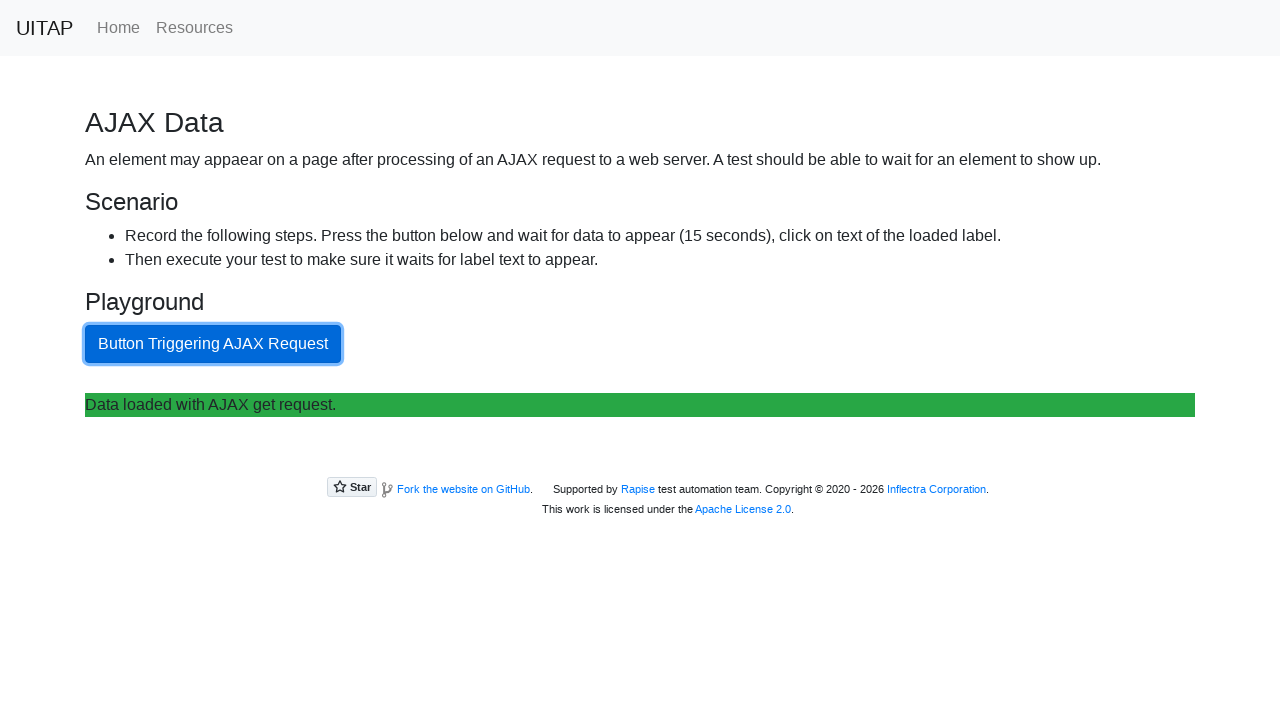

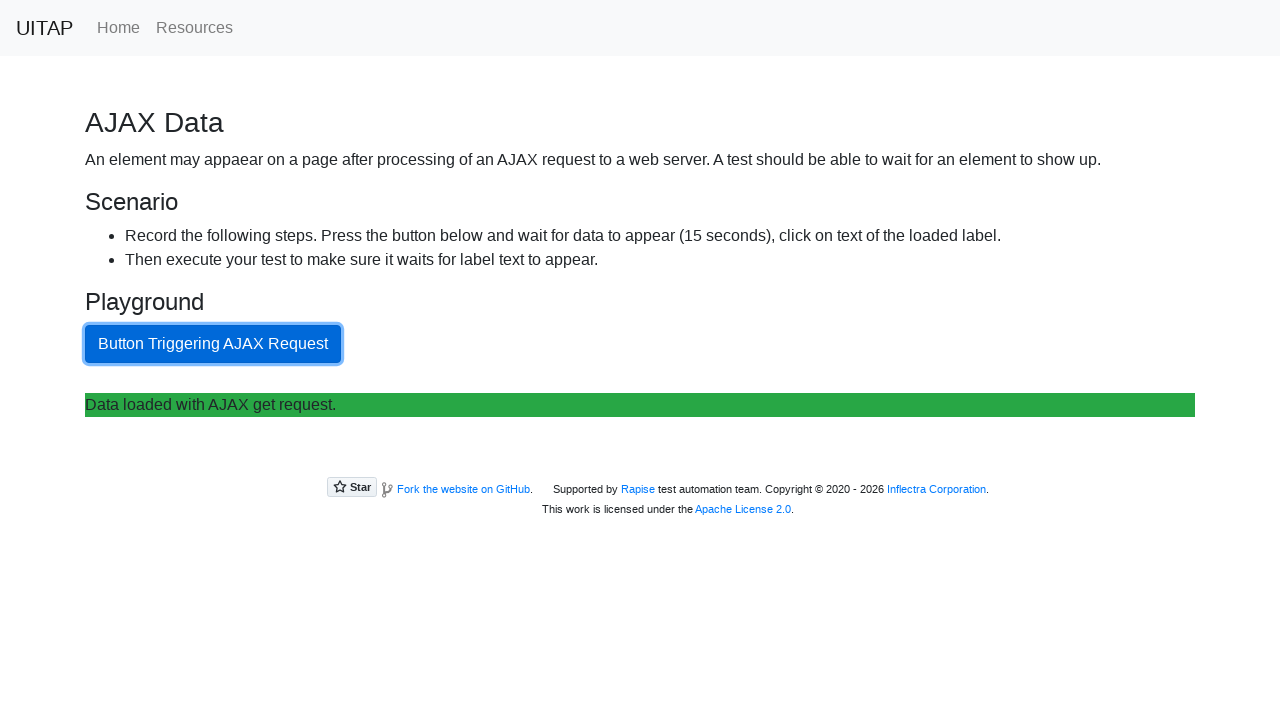